Completes the "Trial of the Stones" challenge by solving three riddles: entering 'rock' for the first riddle, using the revealed password for the second riddle, finding the richest merchant for the third riddle, and verifying the trial completion.

Starting URL: https://techstepacademy.com/trial-of-the-stones

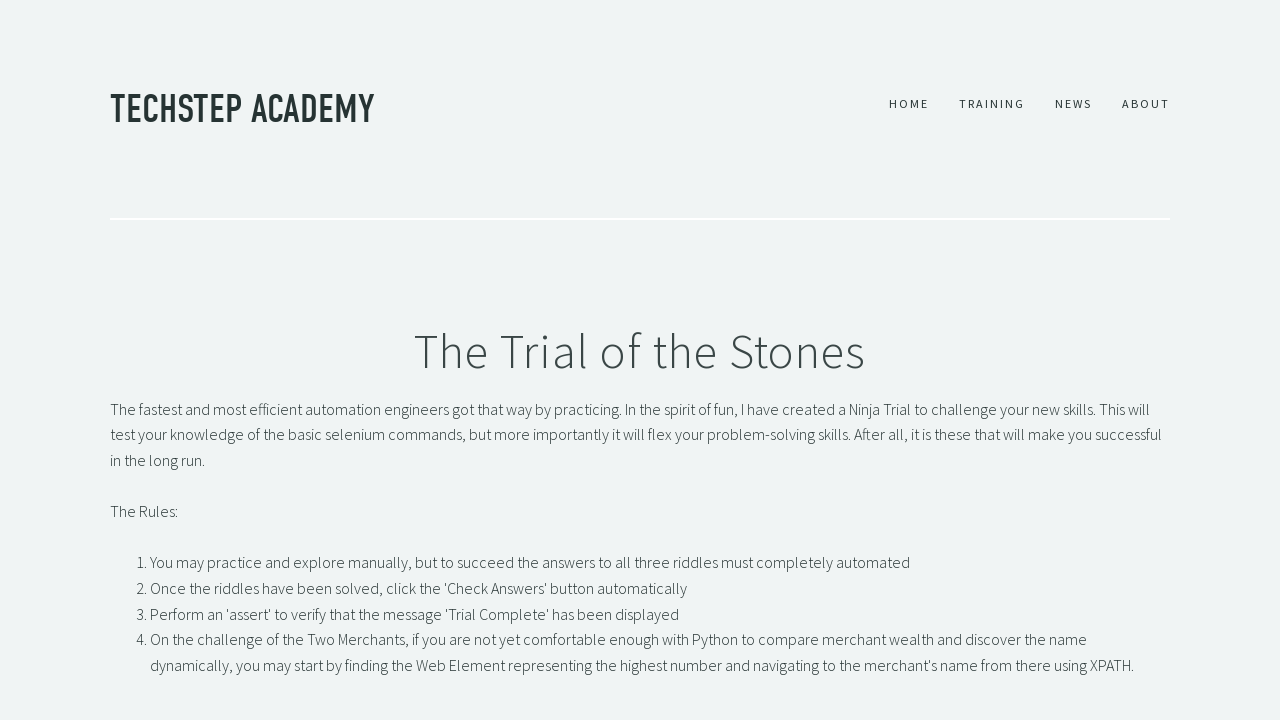

Entered 'rock' as answer to Riddle of Stone on input#r1Input
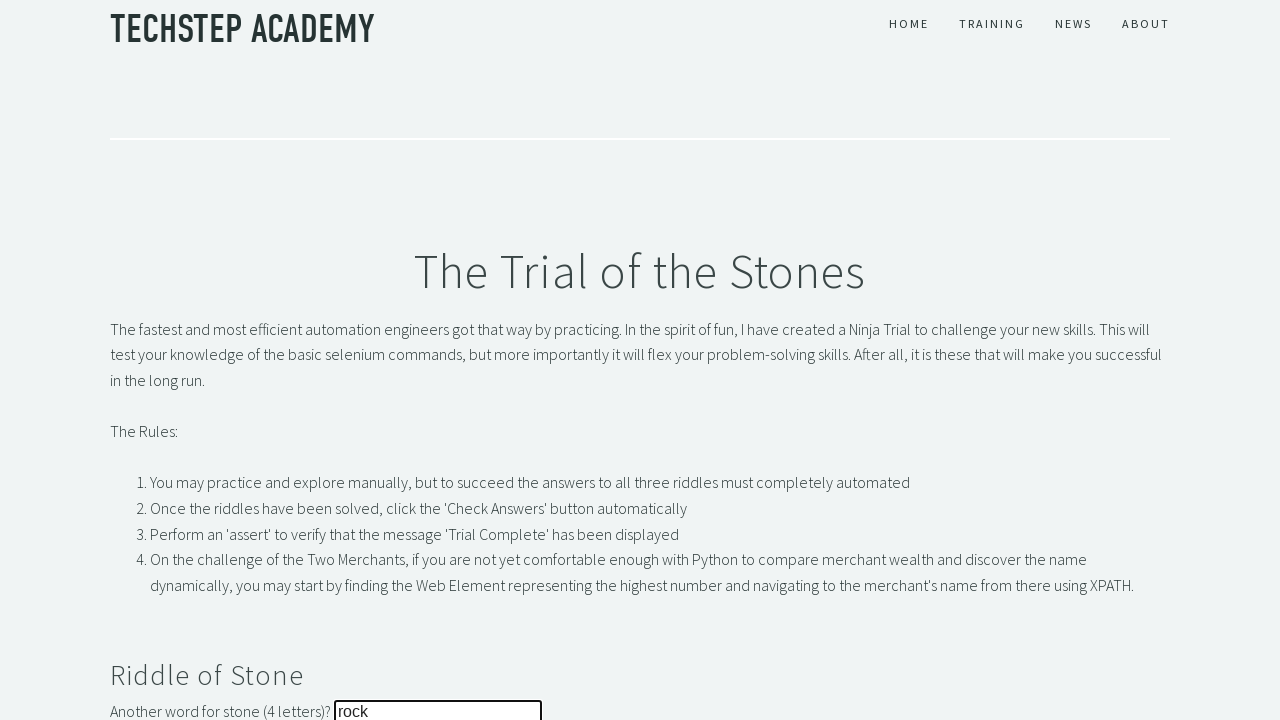

Clicked submit button for Riddle of Stone at (145, 360) on button#r1Btn
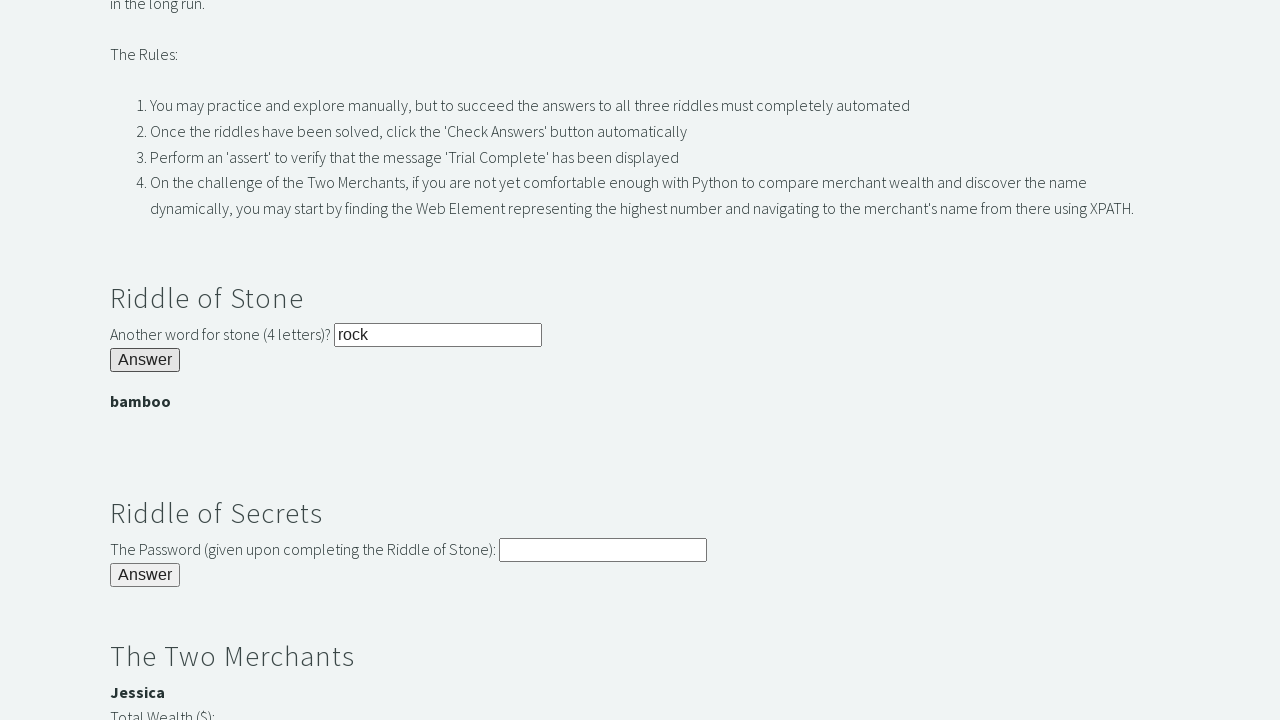

Password banner loaded after Riddle of Stone completion
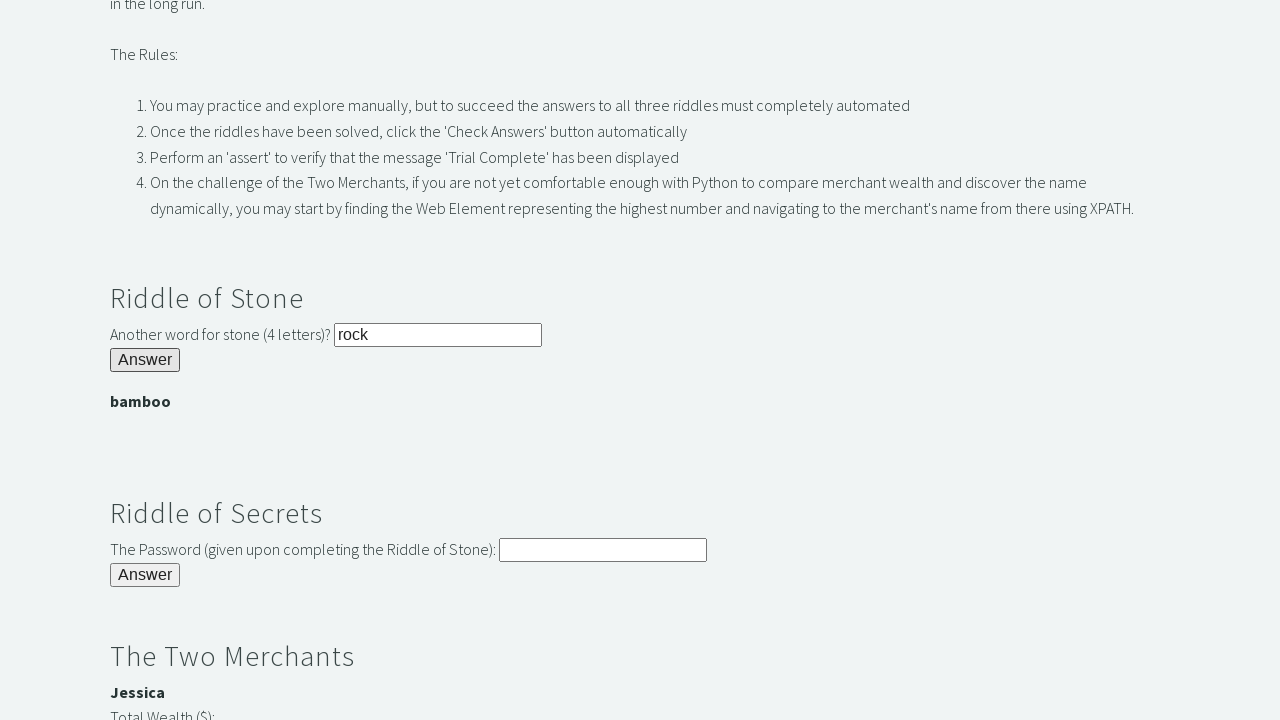

Retrieved password from Riddle of Stone: bamboo
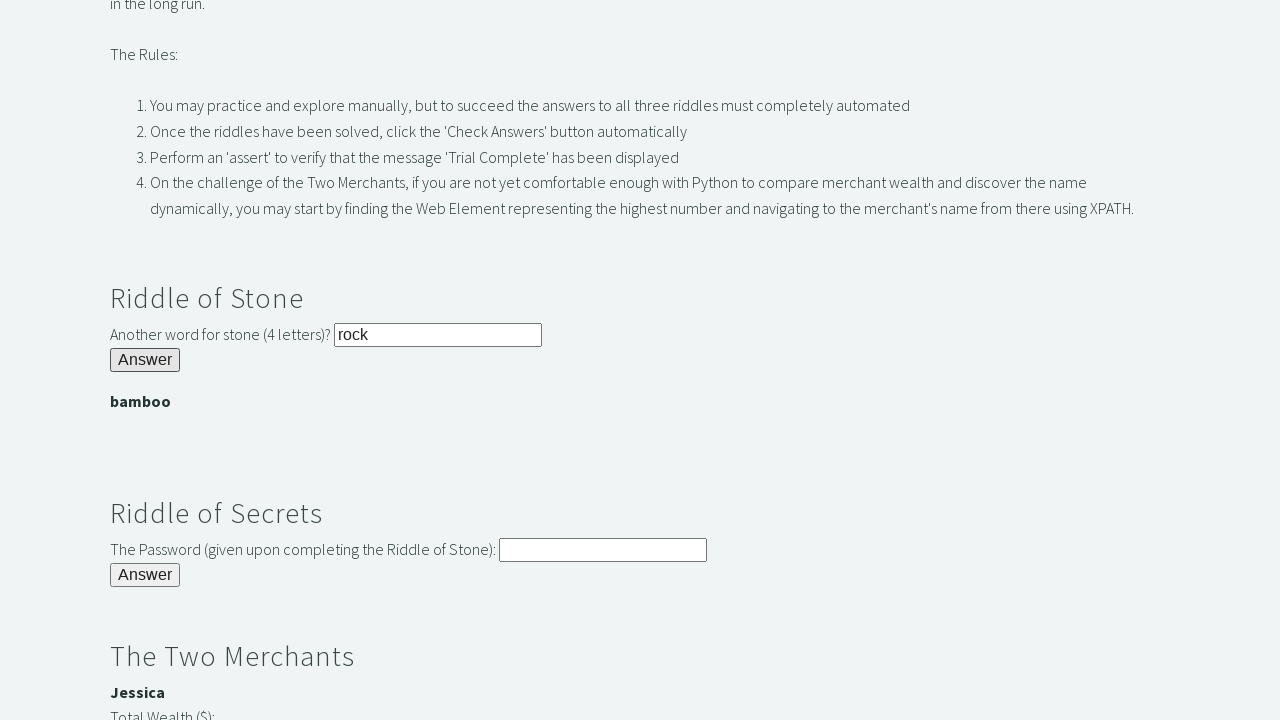

Entered password from Riddle of Stone into Riddle of Secrets field on input#r2Input
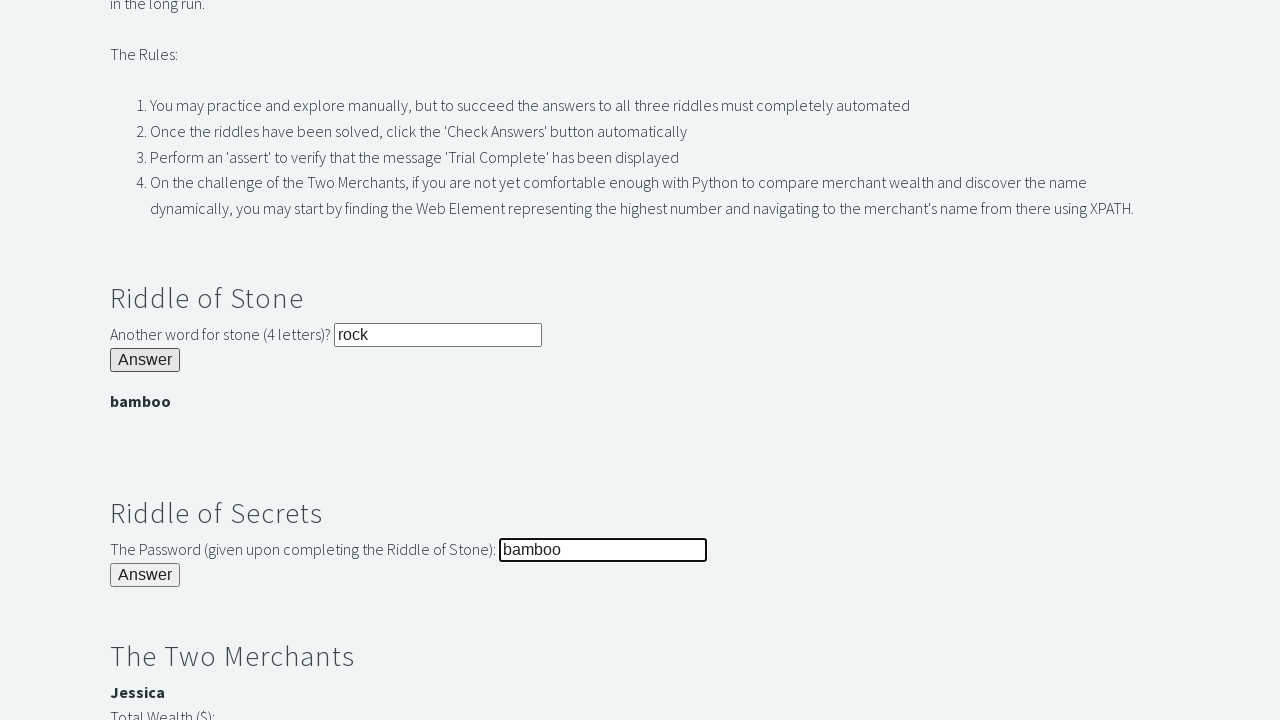

Clicked submit button for Riddle of Secrets at (145, 575) on button#r2Butn
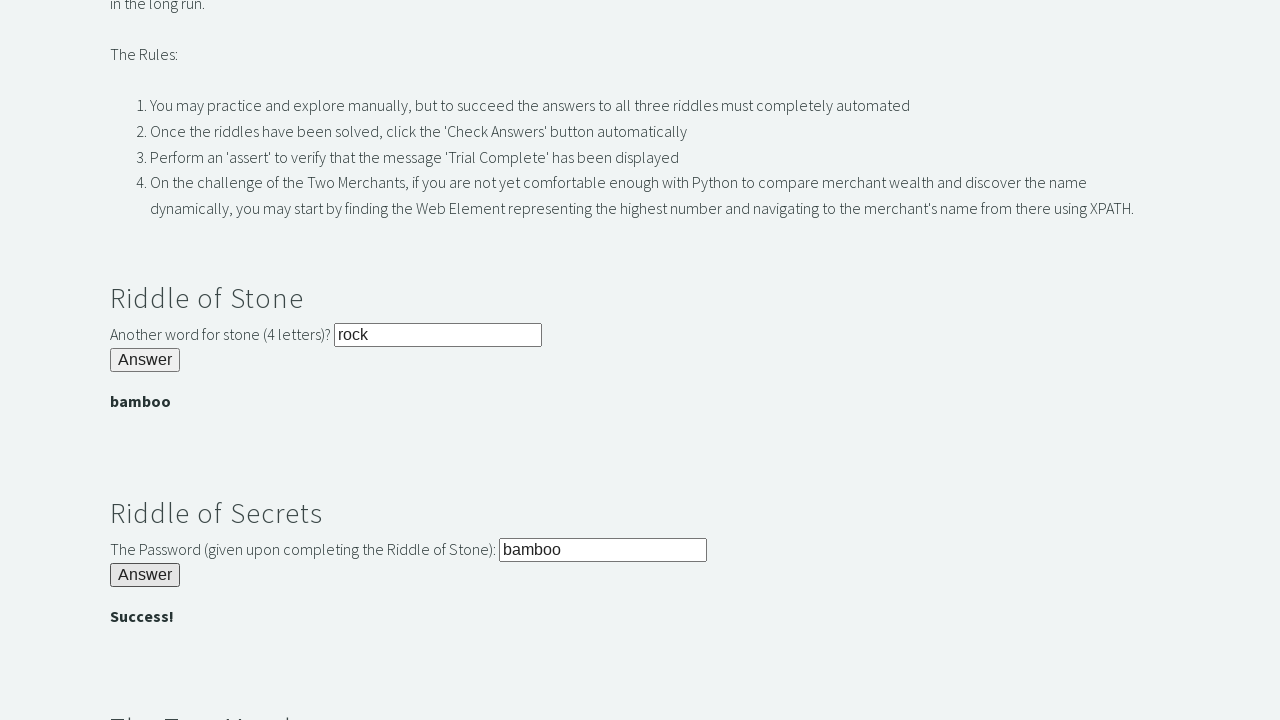

Located richest merchant with 3000 amount: Jessica
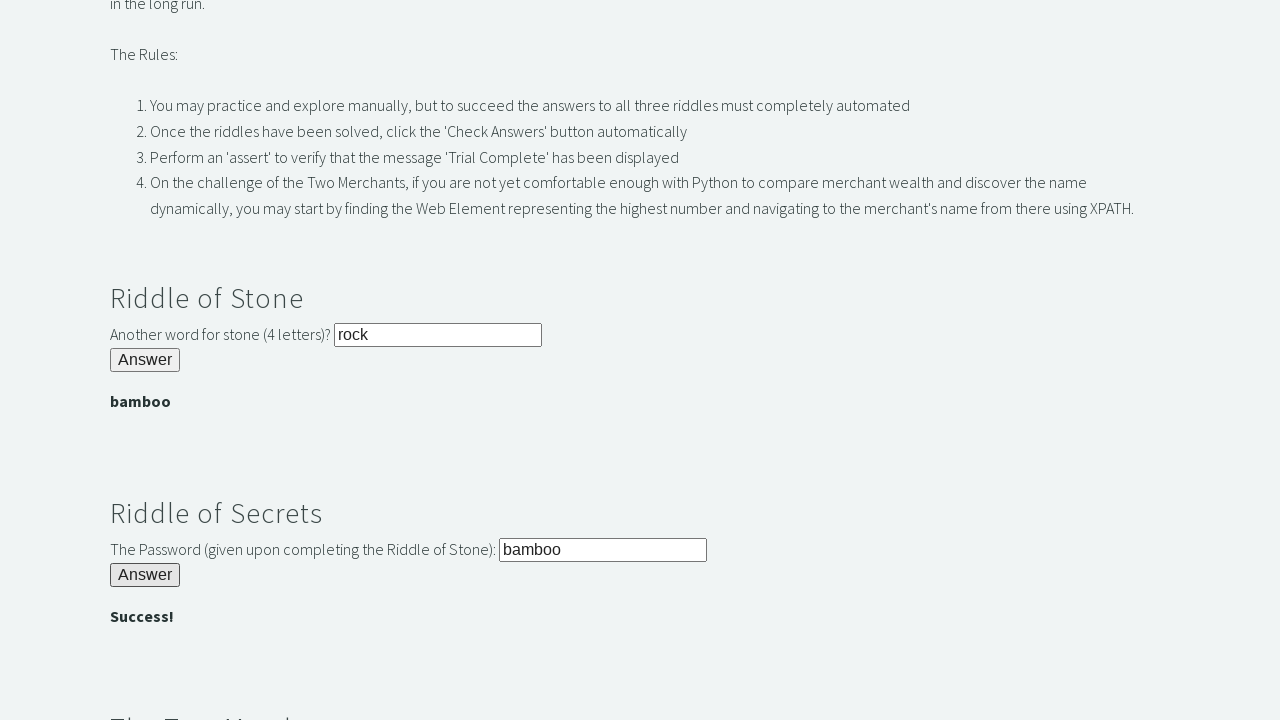

Entered richest merchant's name into Two Merchants riddle field on input#r3Input
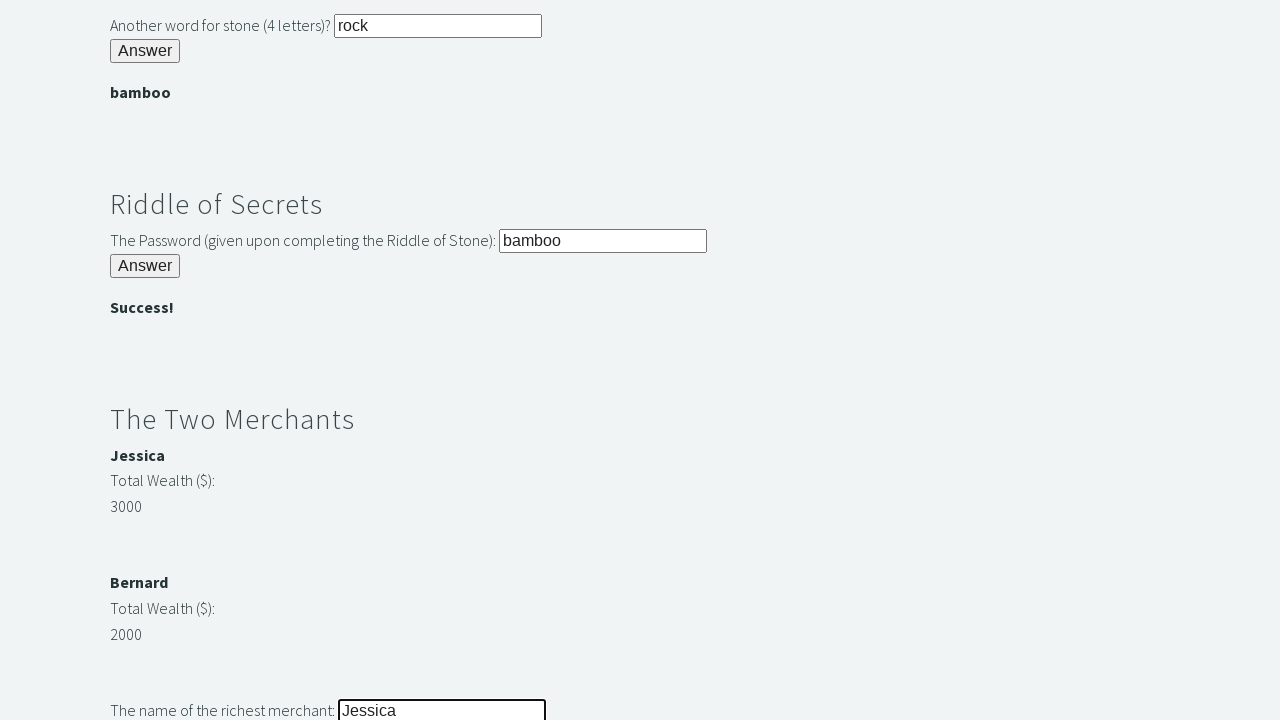

Clicked submit button for Two Merchants riddle at (145, 360) on button#r3Butn
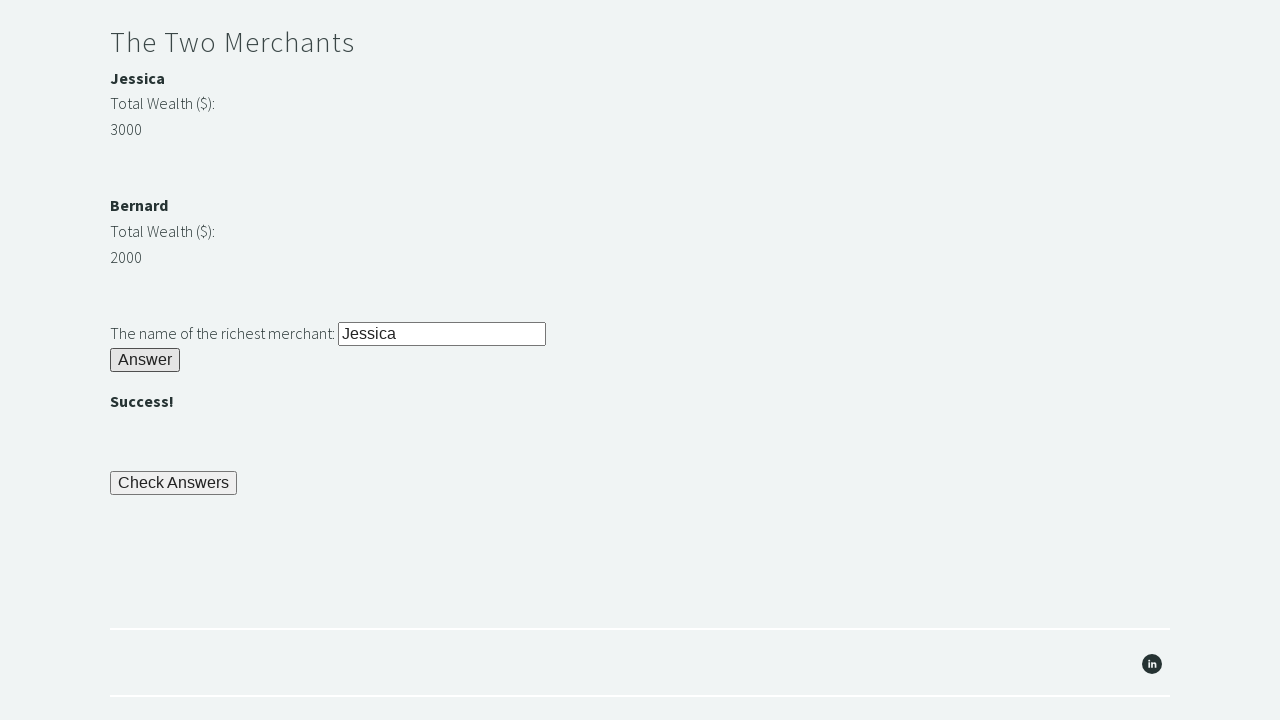

Clicked Check Answer button to complete the trial at (174, 483) on button[name='checkButn']
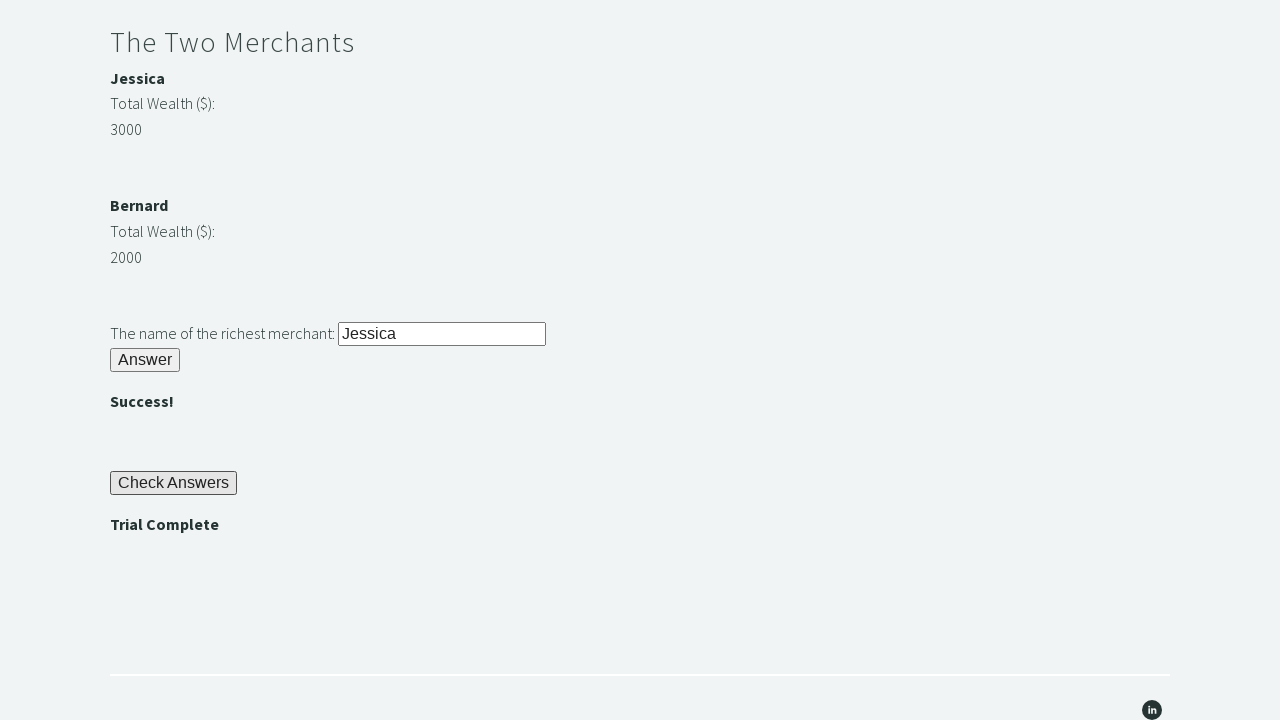

Trial completion banner loaded
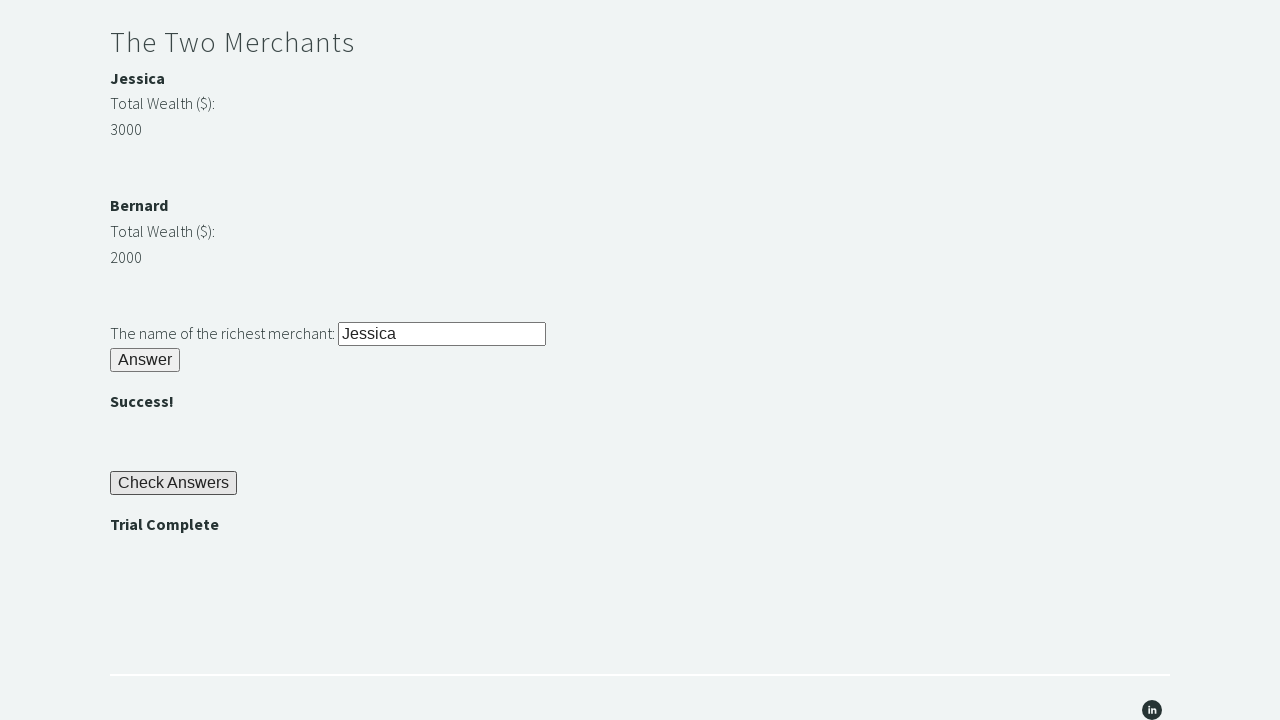

Retrieved completion message: Trial Complete
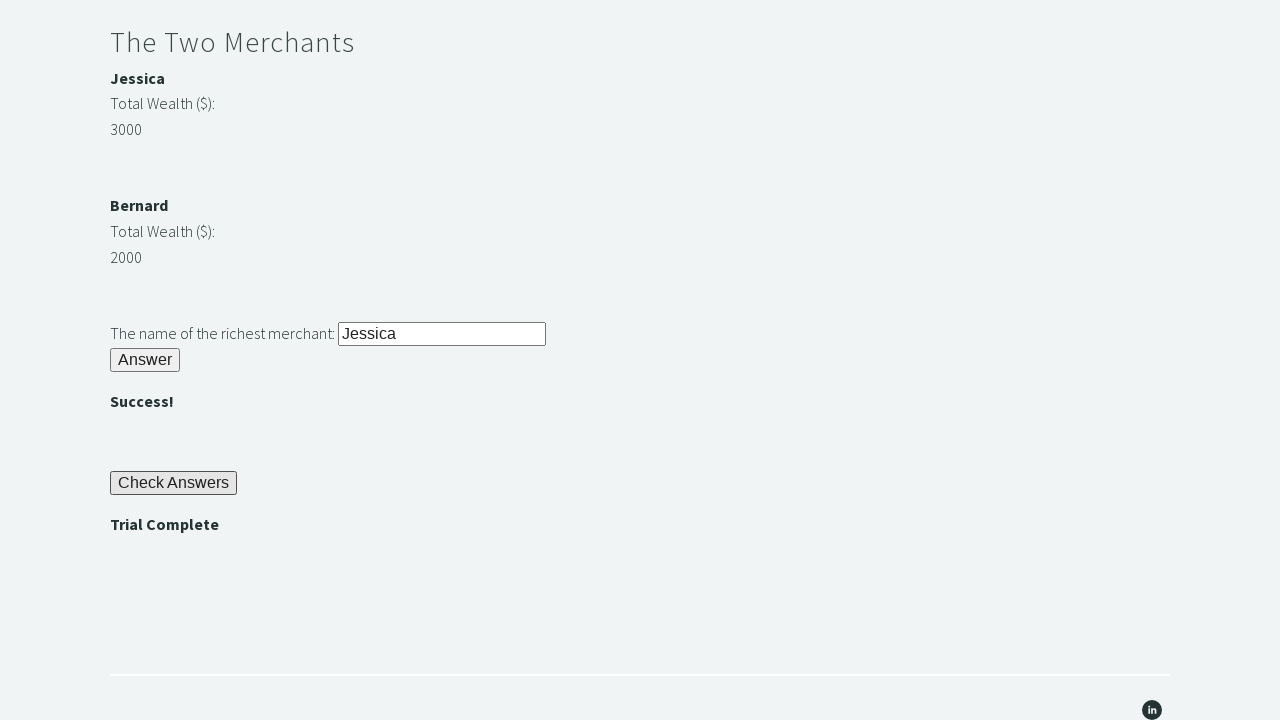

Verified that trial completion message equals 'Trial Complete'
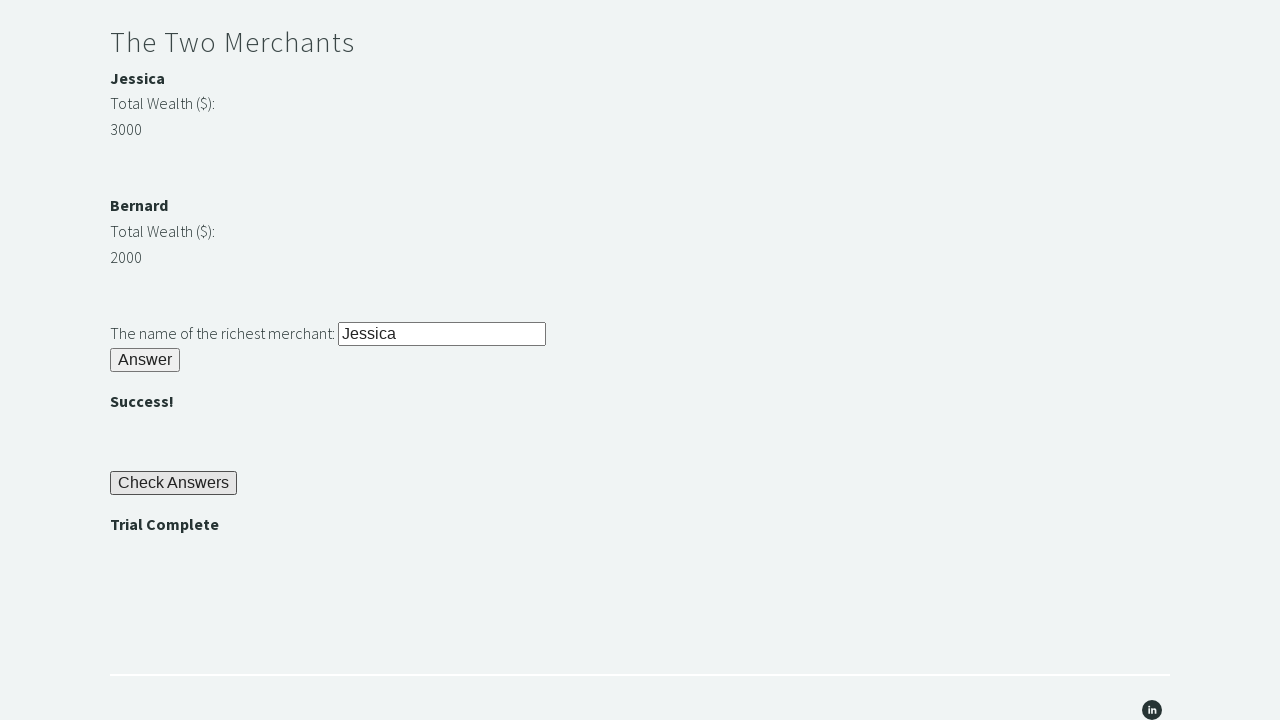

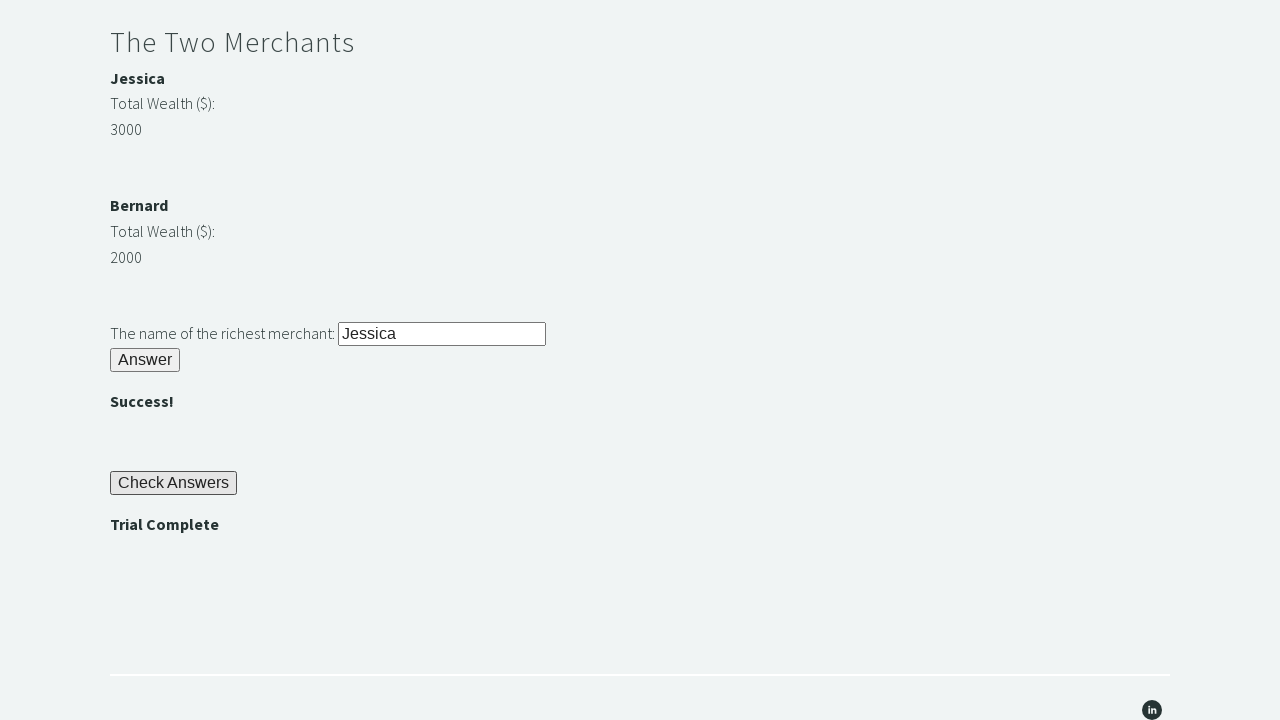